Tests browser window and tab handling functionality by opening new tabs and windows, switching between them, and verifying content in each

Starting URL: https://demoqa.com/

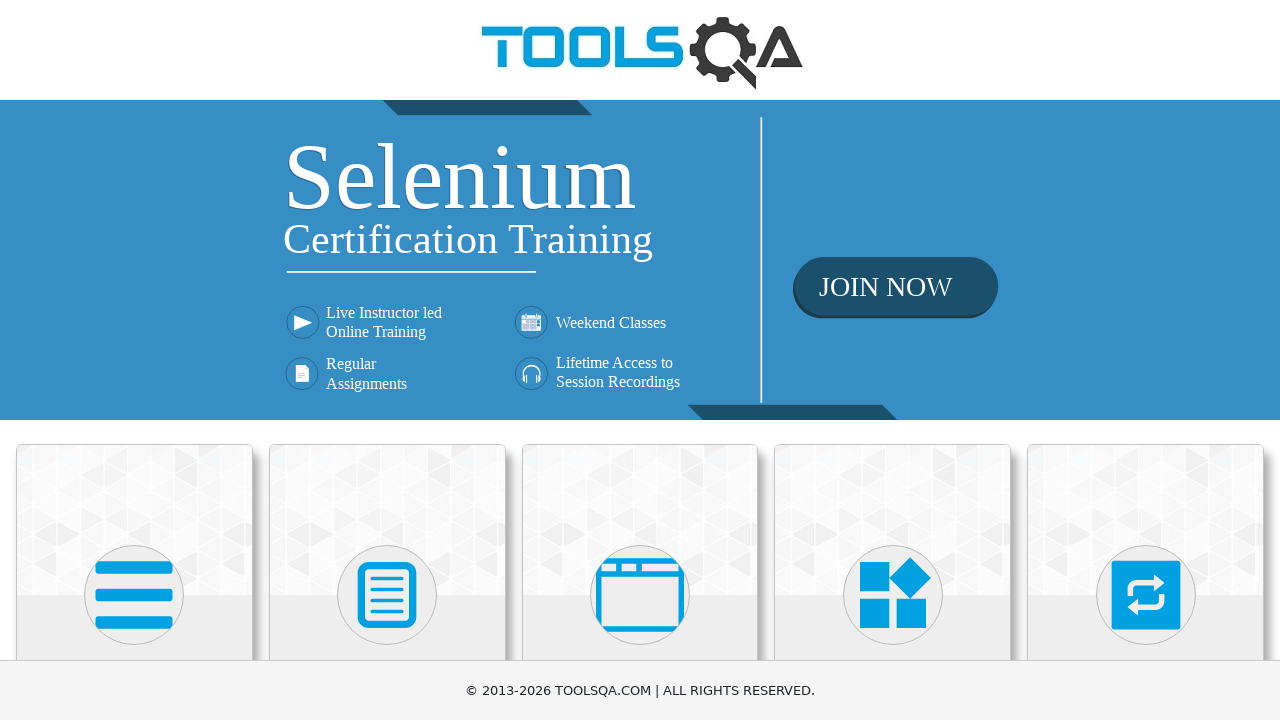

Scrolled down 400 pixels to make elements visible
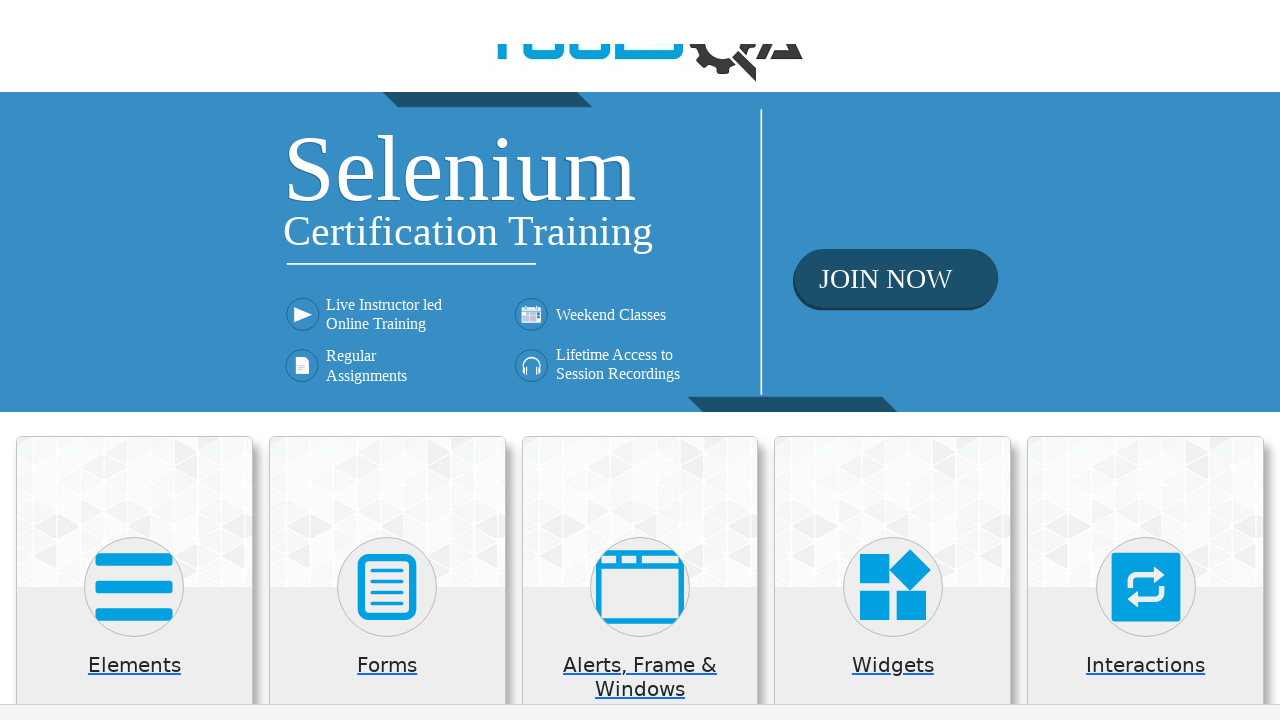

Clicked on 'Alerts, Frame & Windows' section at (640, 285) on xpath=//h5[text()='Alerts, Frame & Windows']
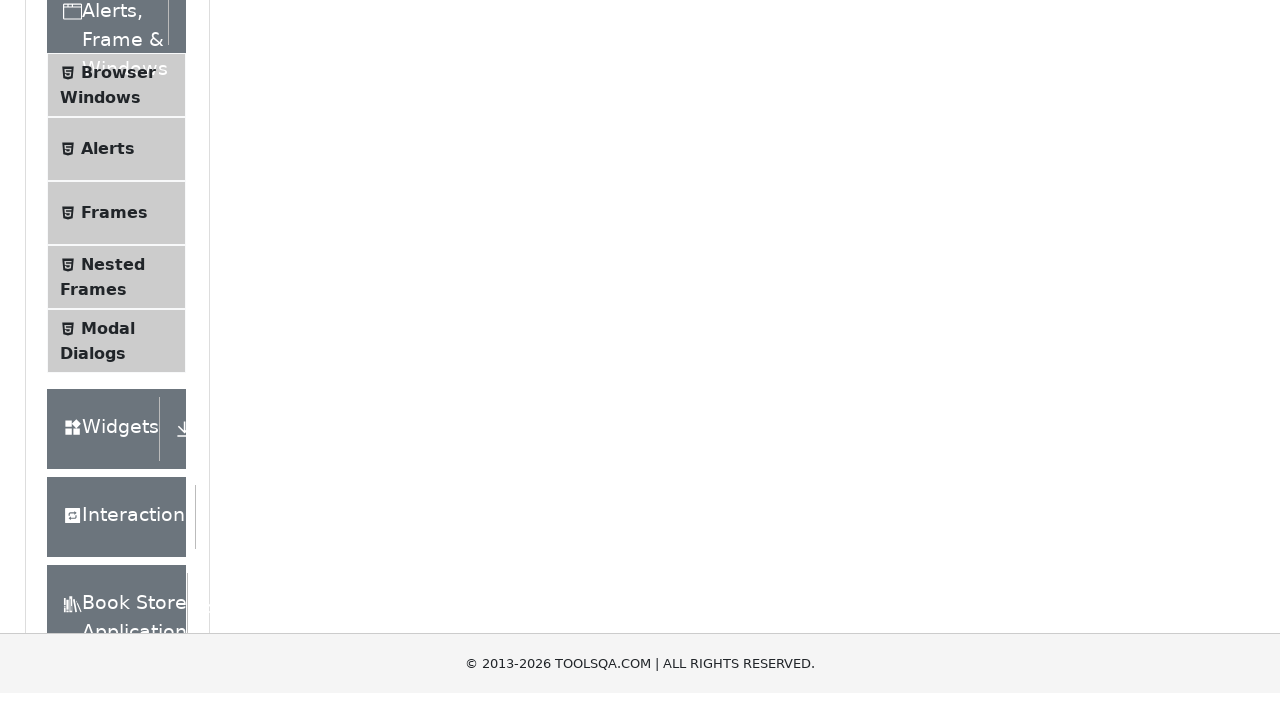

Clicked on 'Browser Windows' menu item at (118, 100) on xpath=//span[text()='Browser Windows']
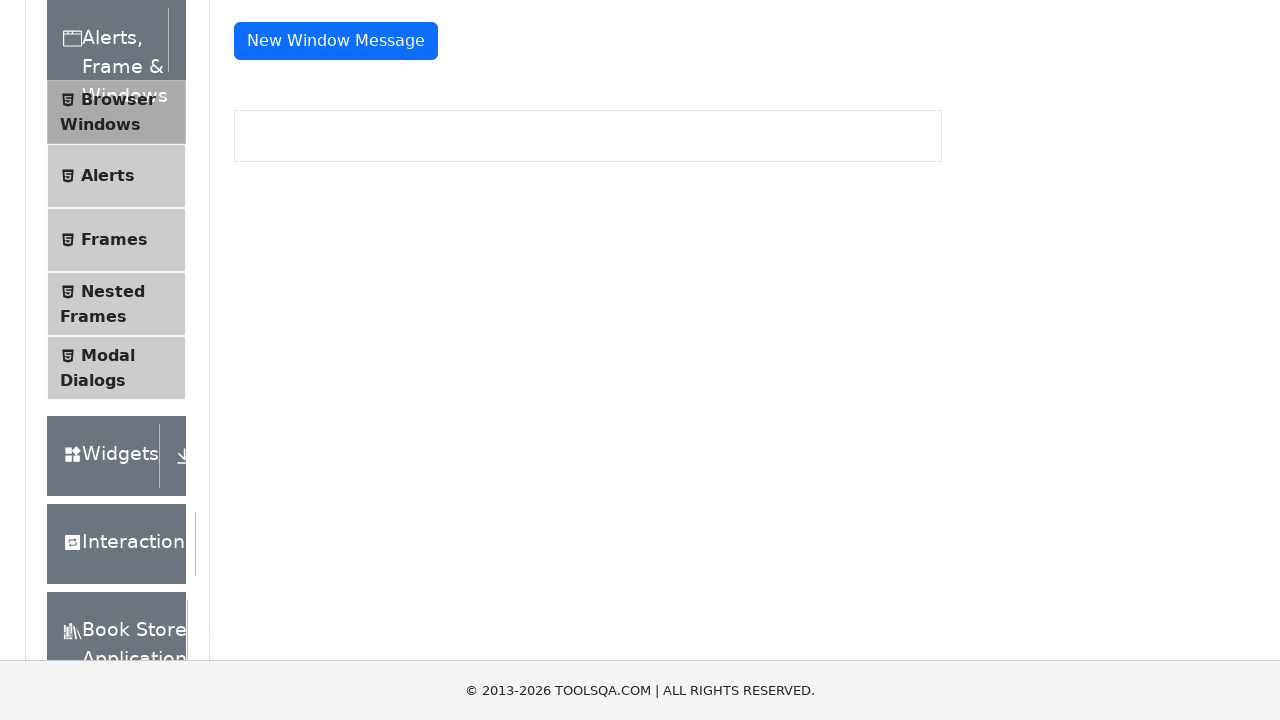

Clicked 'New Tab' button and new tab opened at (280, 242) on #tabButton
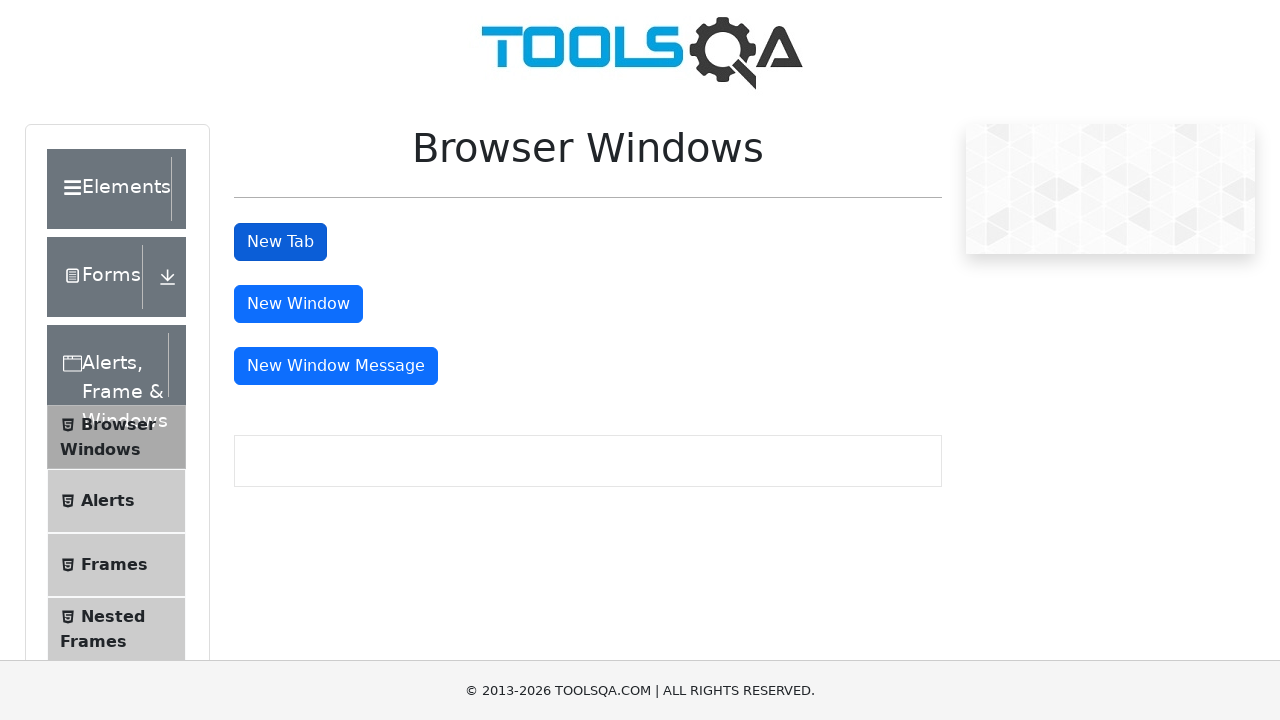

Waited for sample heading to load in new tab
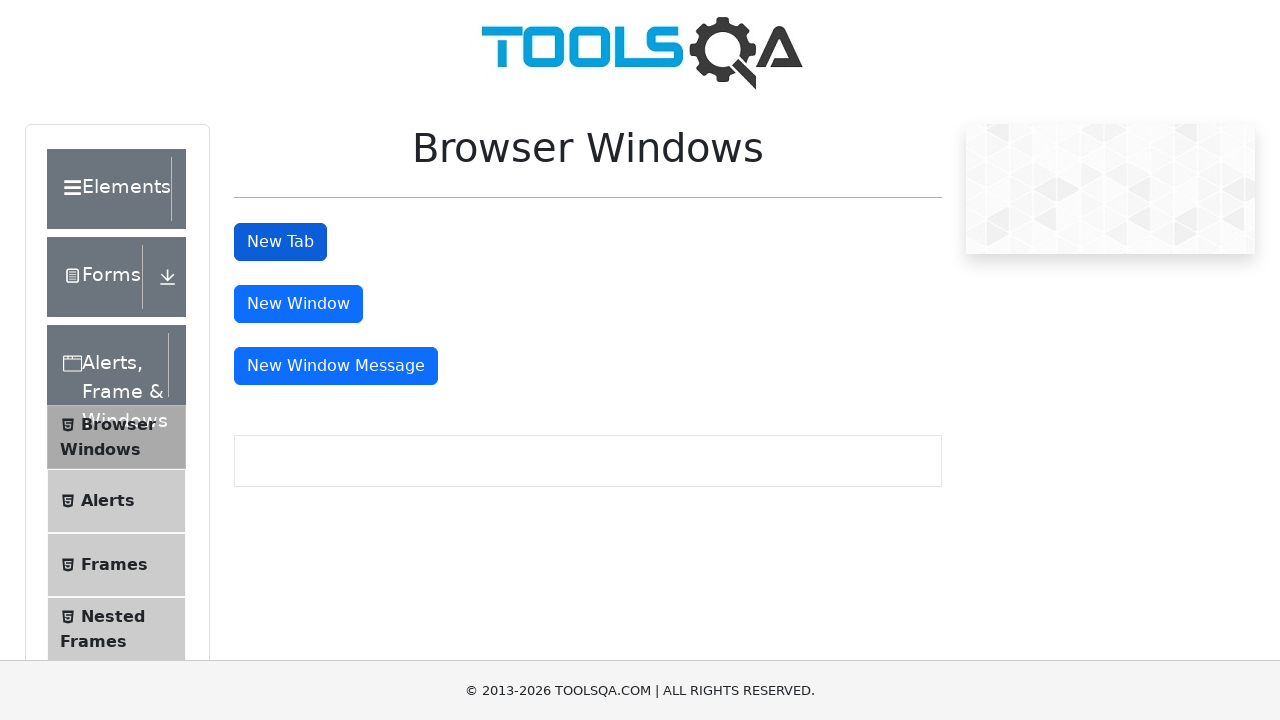

Retrieved text from new tab: This is a sample page
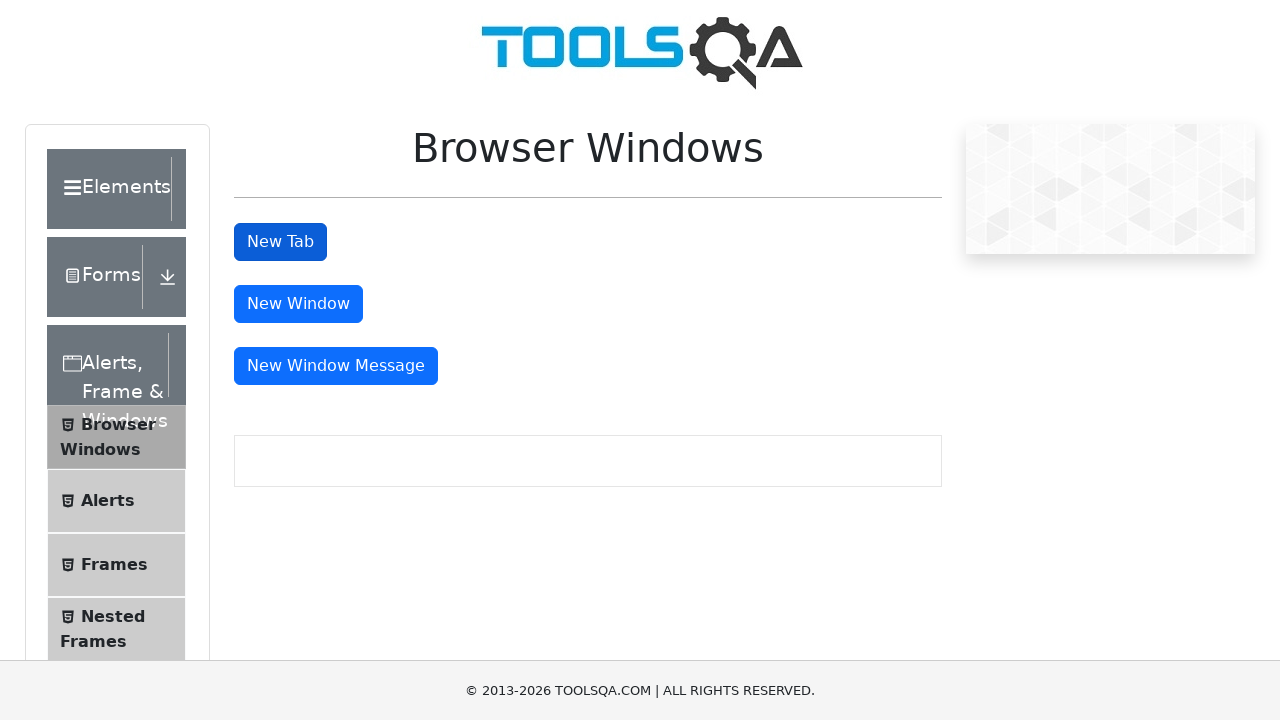

Closed the new tab
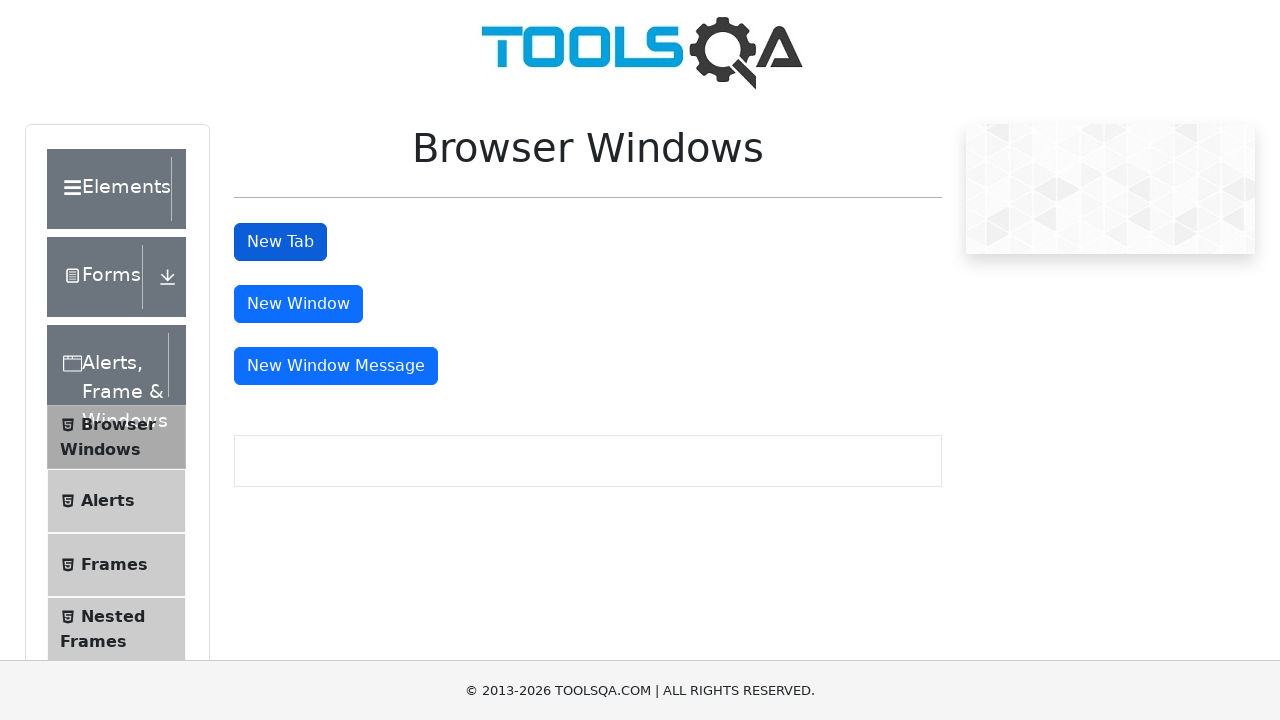

Clicked 'New Window' button and new window opened at (298, 304) on #windowButton
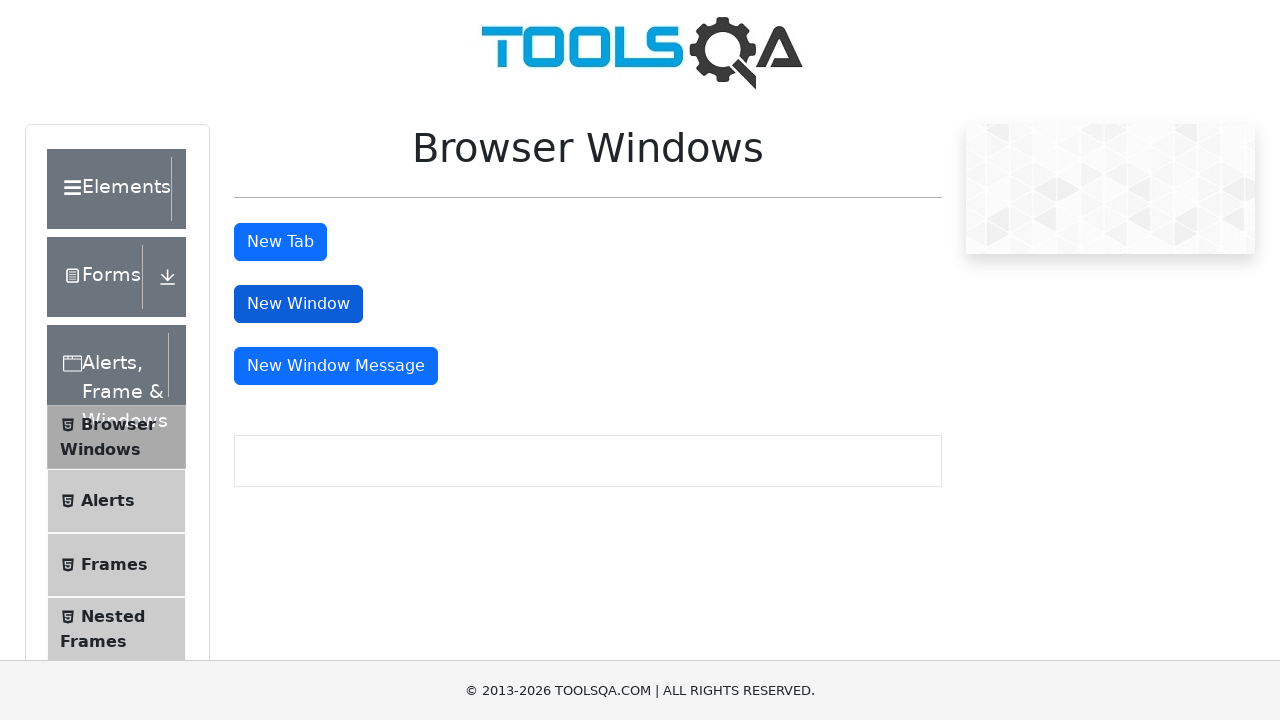

Waited for sample heading to load in new window
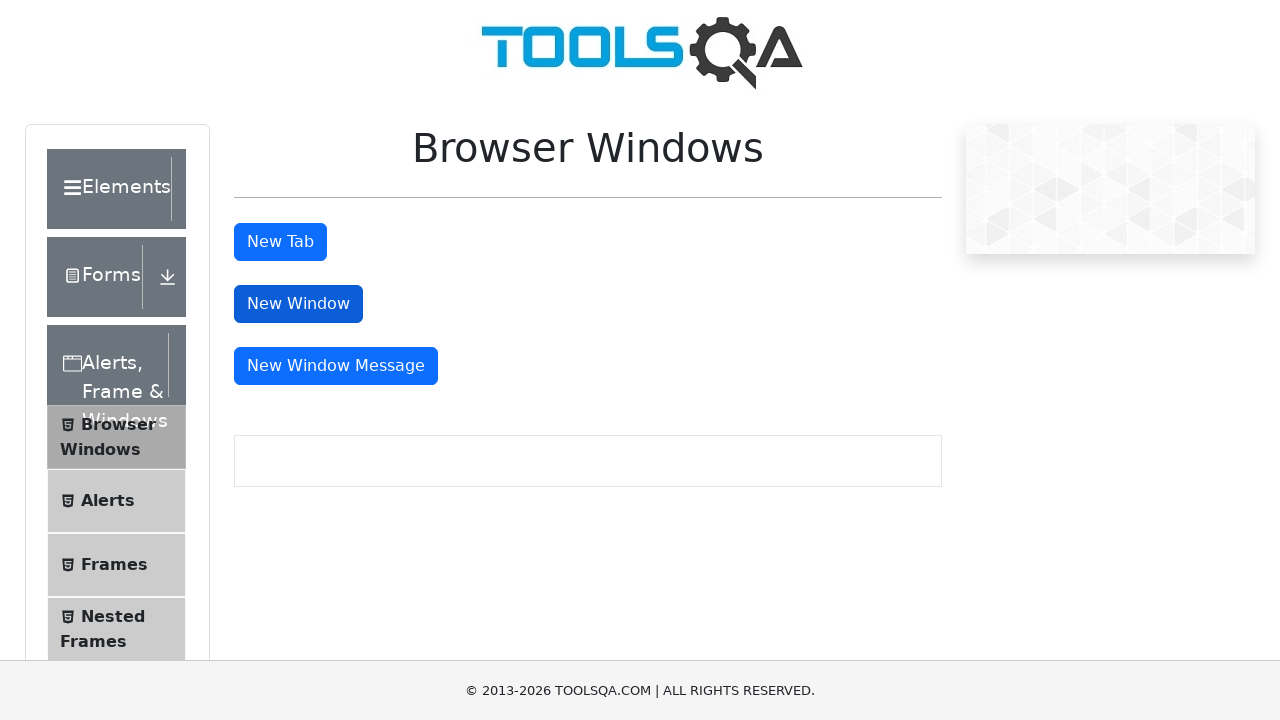

Retrieved text from new window: This is a sample page
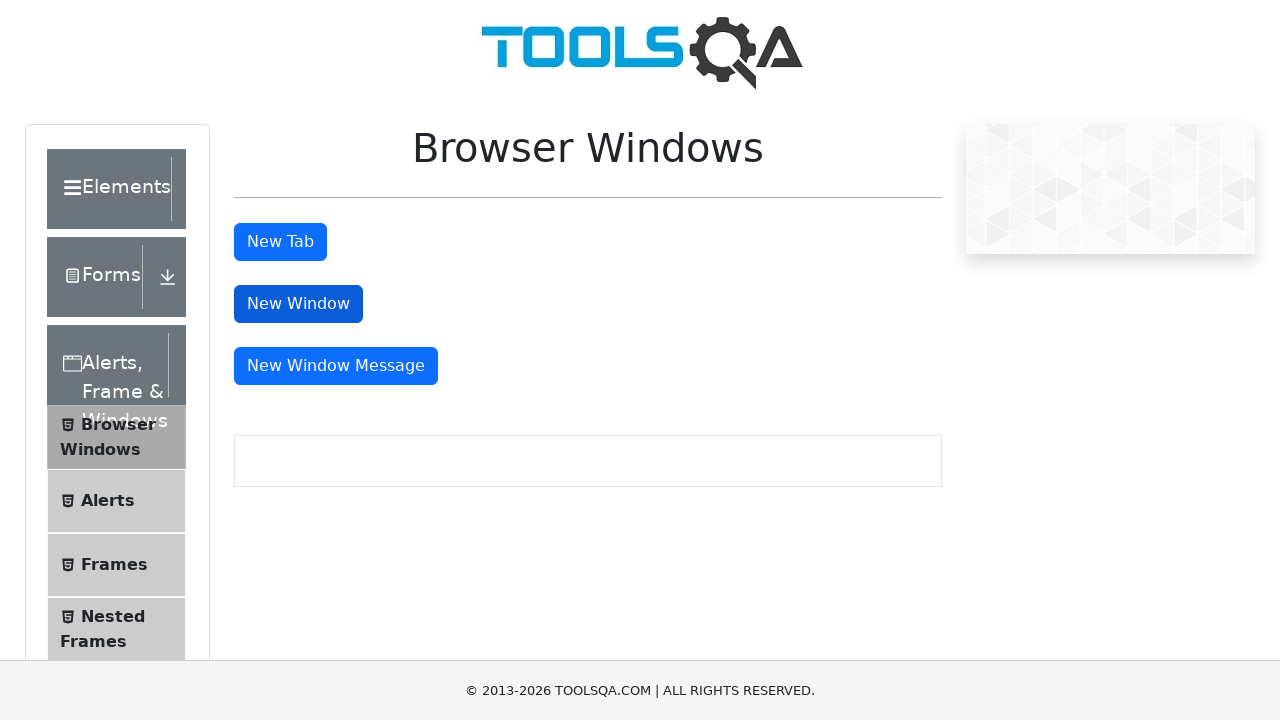

Closed the new window
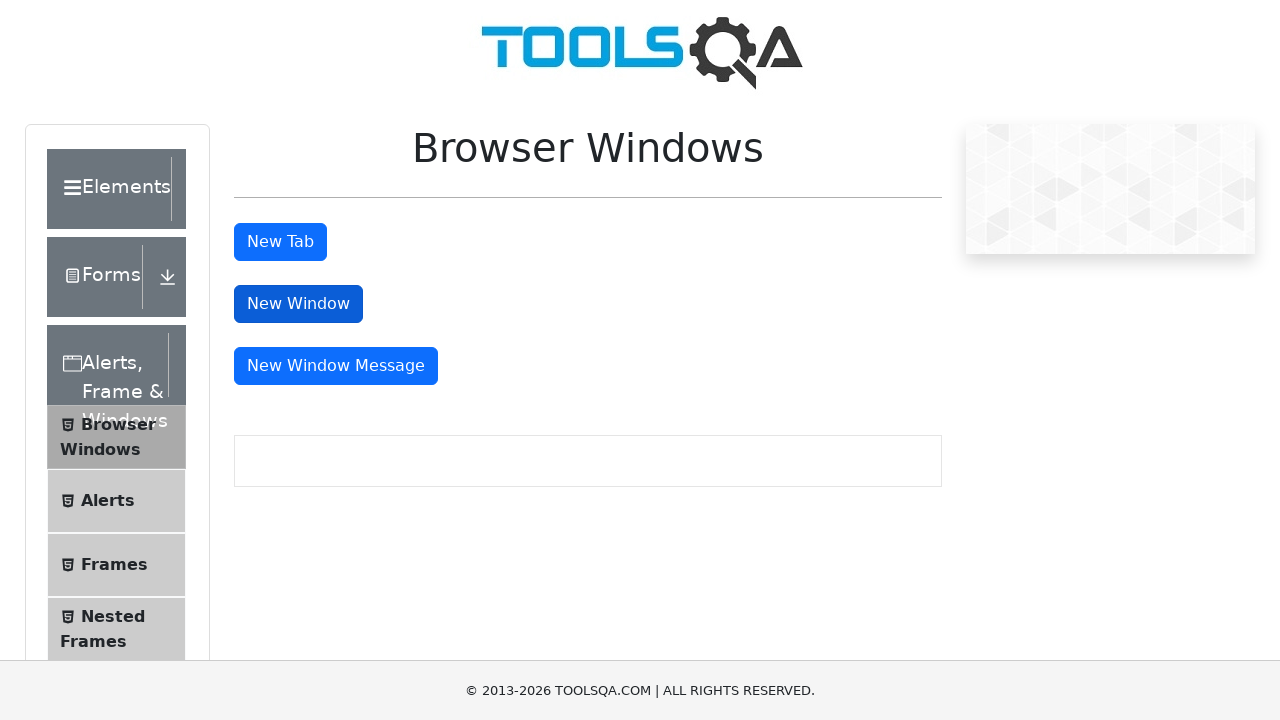

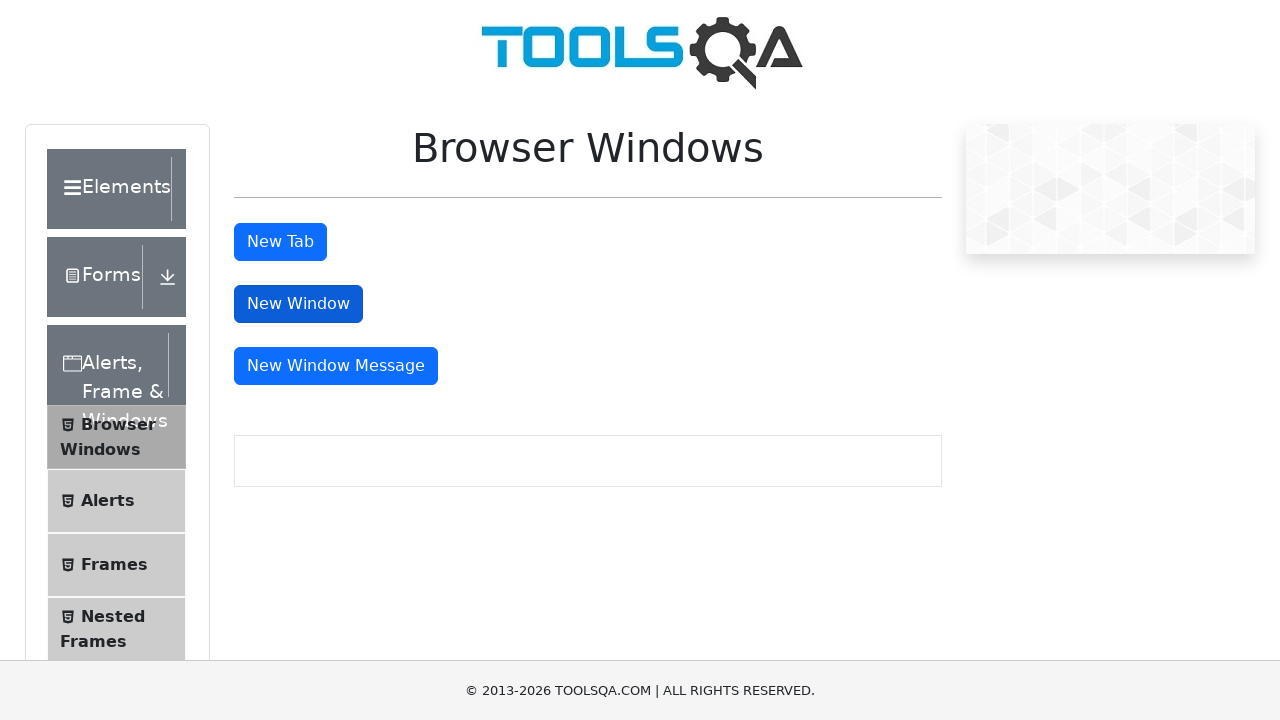